Tests that a button becomes enabled/clickable after a delay, then clicks it

Starting URL: https://demoqa.com/dynamic-properties

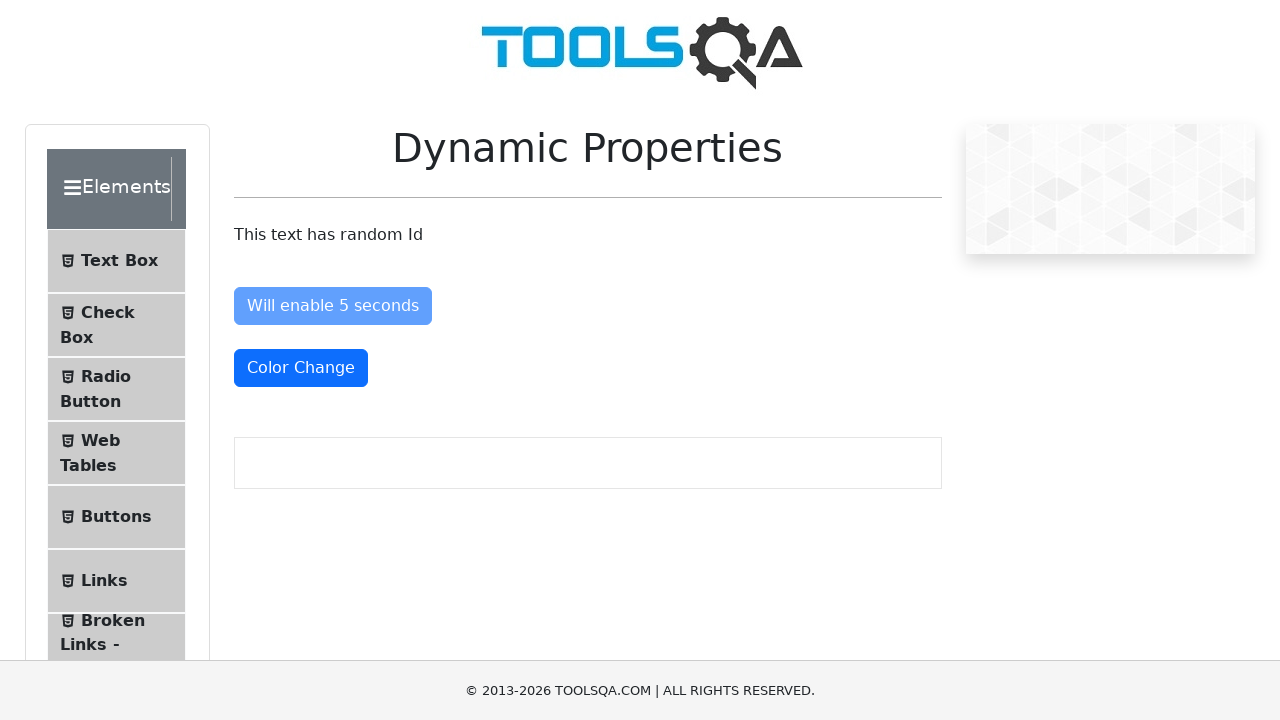

Waited for 'Will enable 5 Seconds' button to become enabled after delay
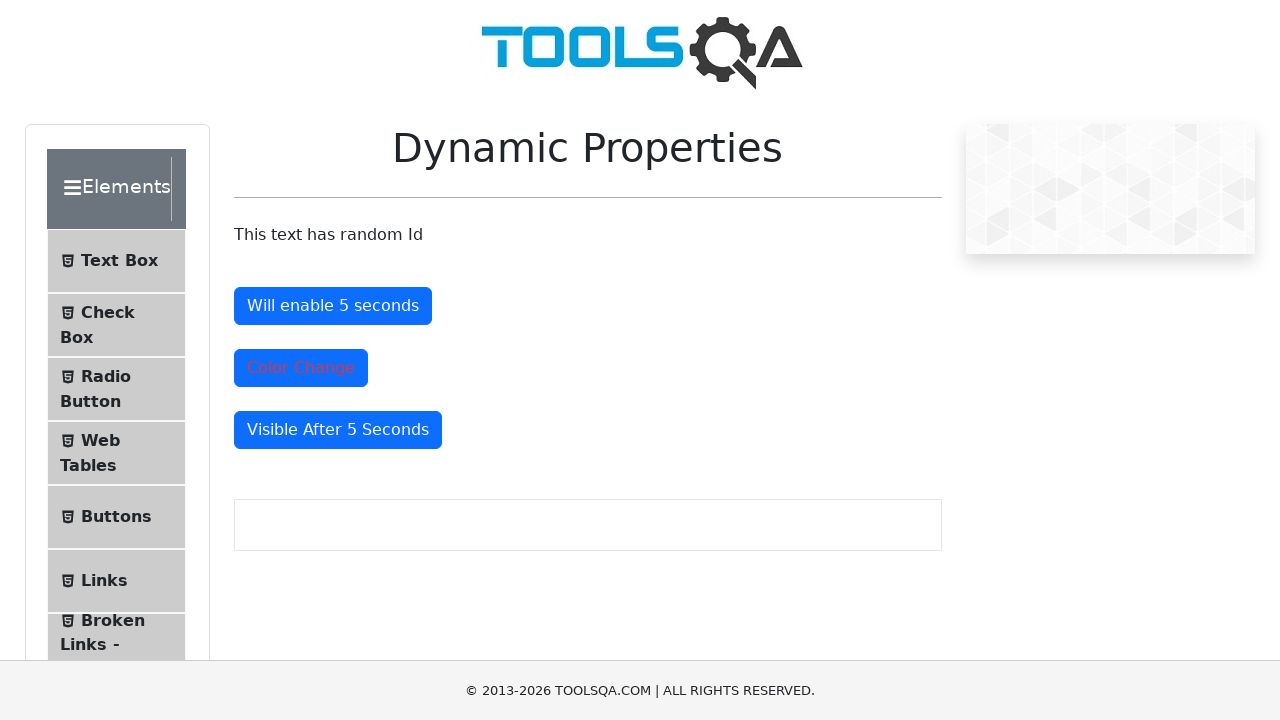

Clicked the now-enabled button at (333, 306) on #enableAfter
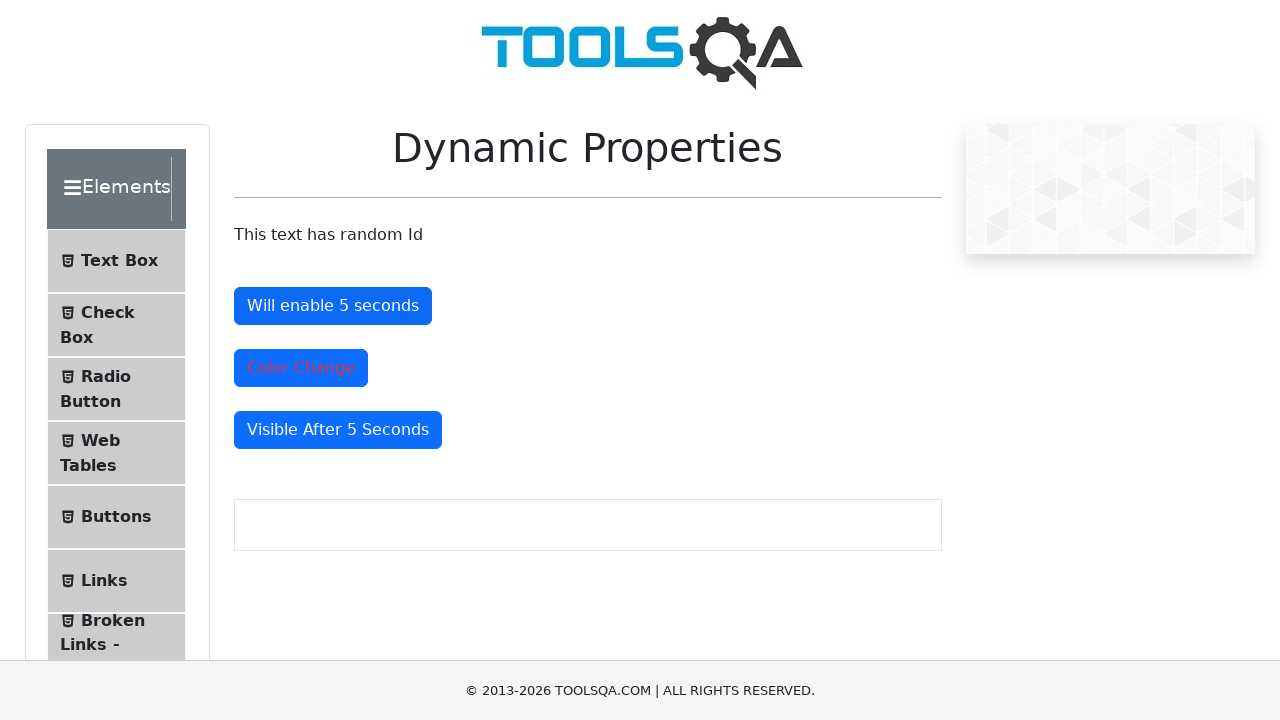

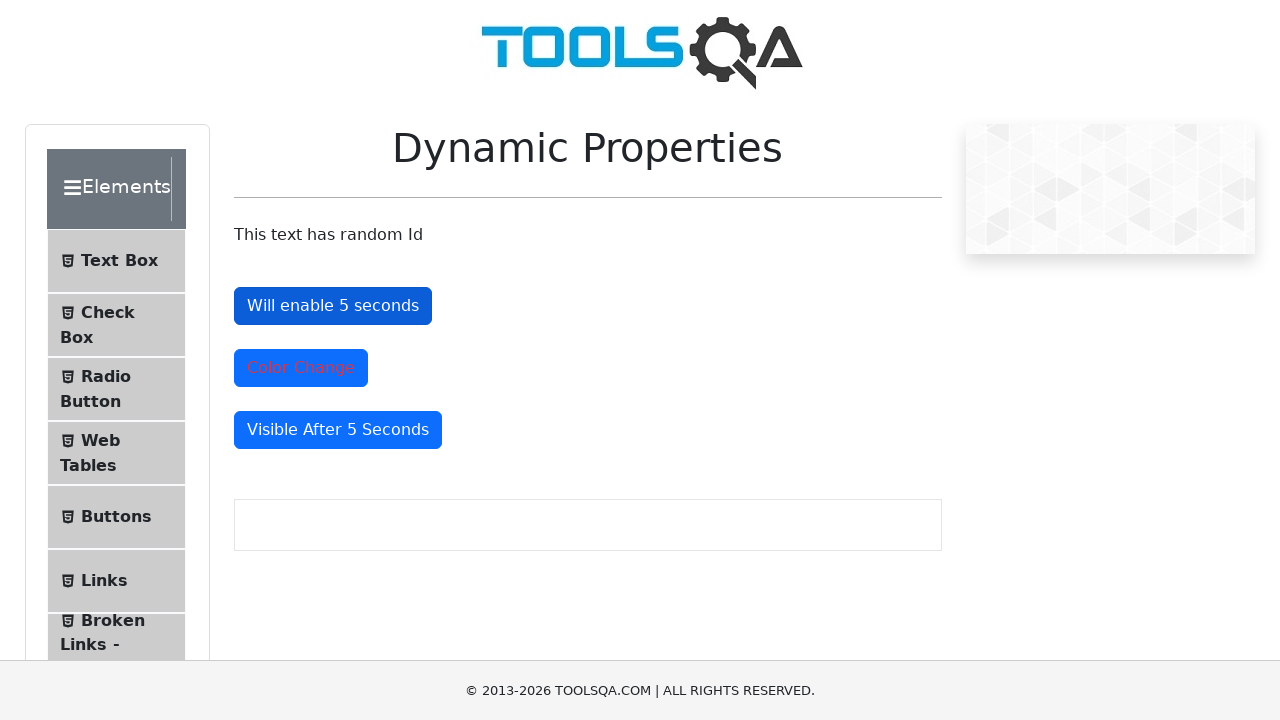